Tests autocomplete form by filling in multiple address-related fields including street, locality, postal code, and country

Starting URL: https://formy-project.herokuapp.com/autocomplete

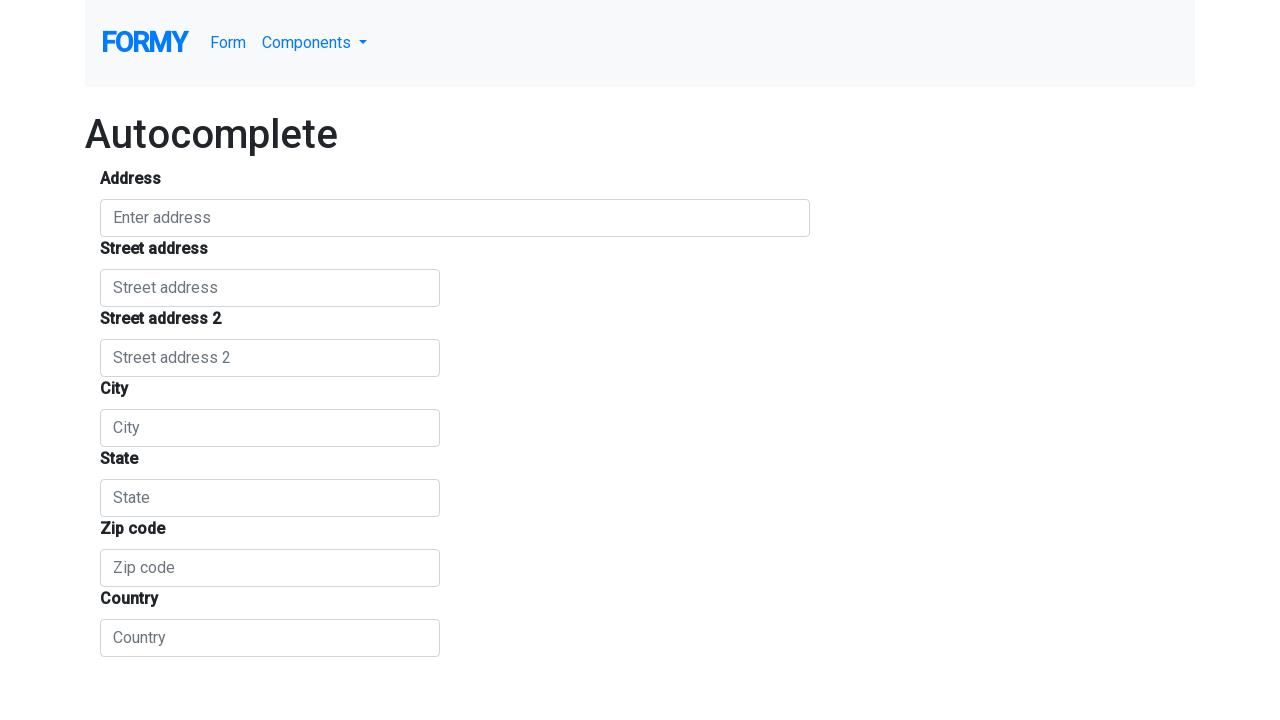

Clicked autocomplete field at (455, 218) on #autocomplete
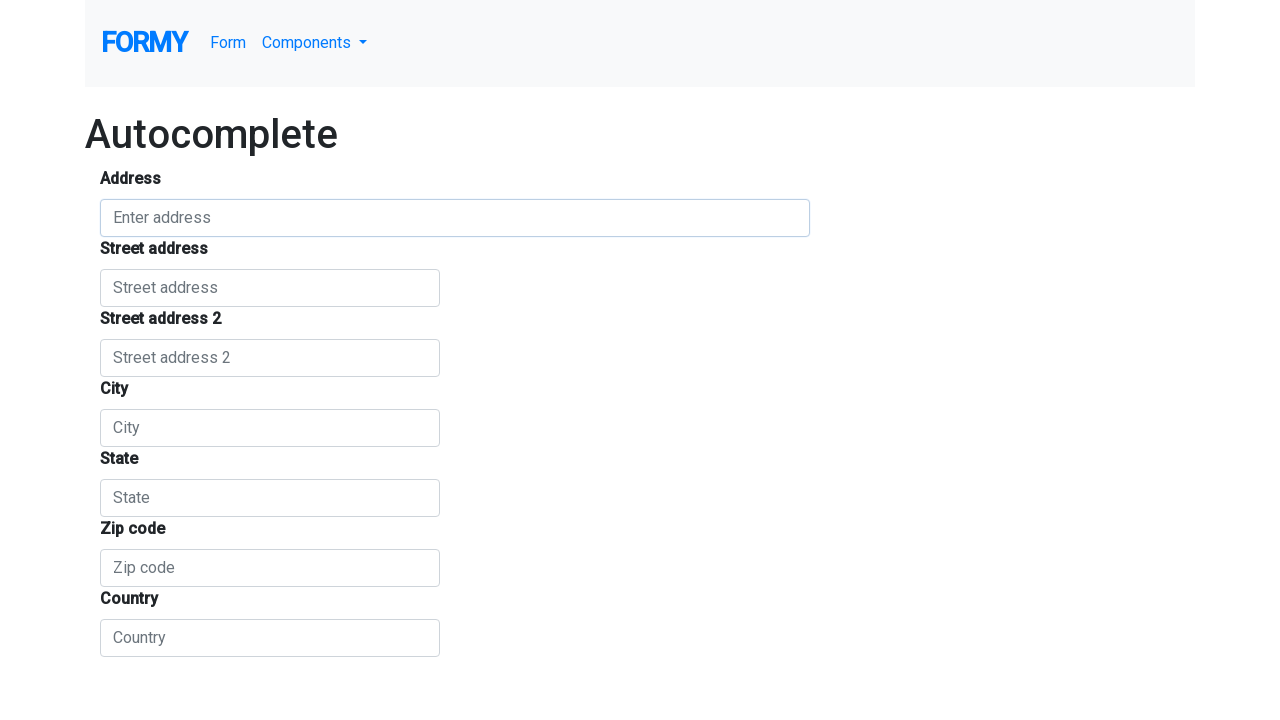

Filled autocomplete field with 'Jl. suka-suka' on #autocomplete
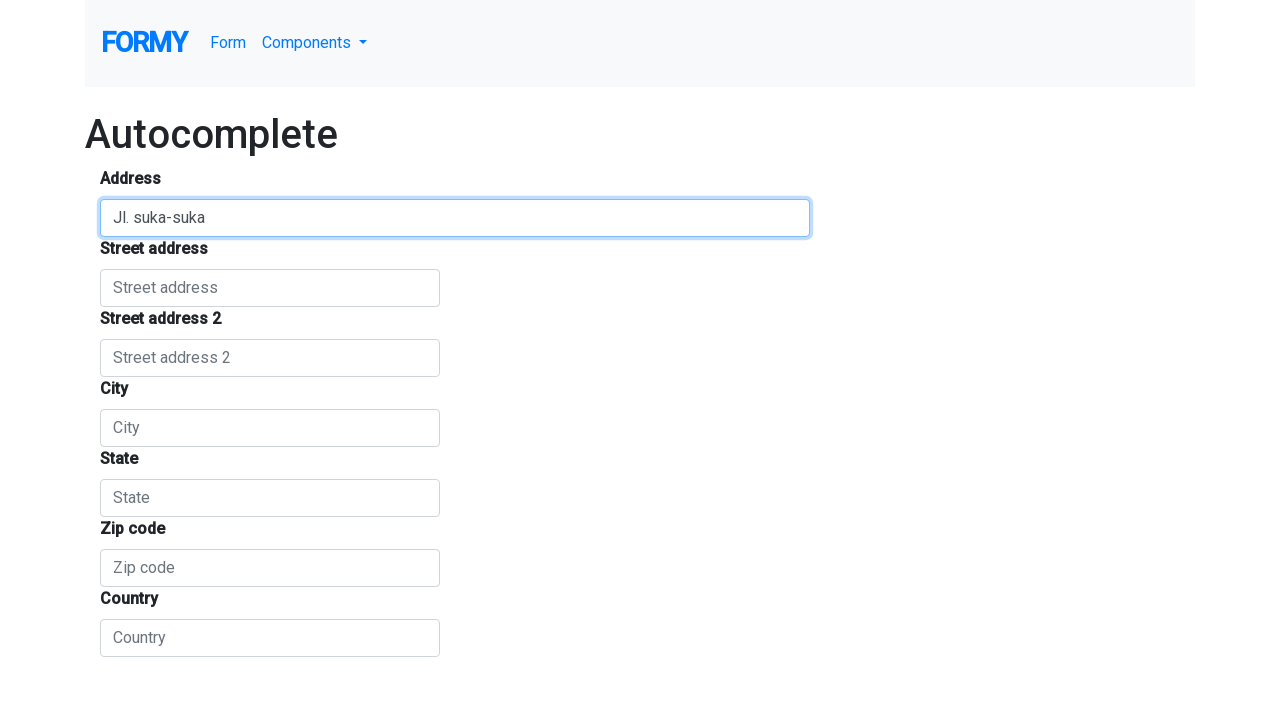

Clicked street number field at (270, 288) on #street_number
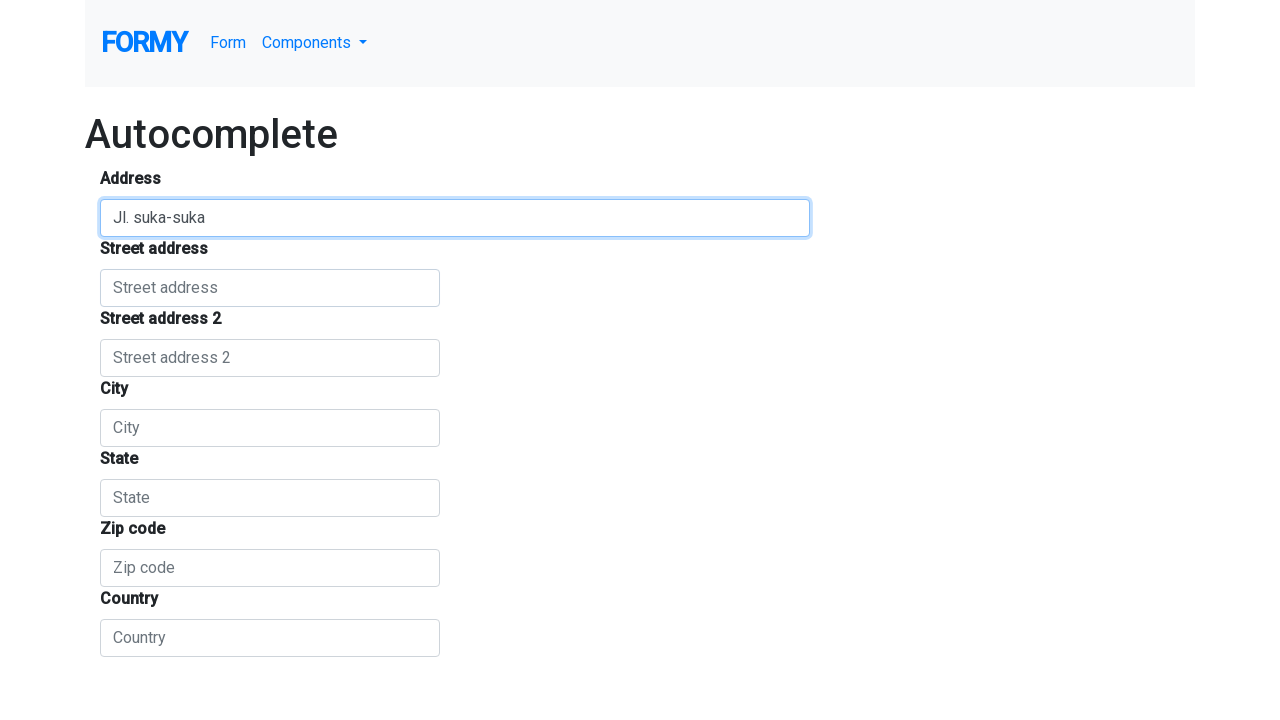

Filled street number field with 'Kedungkedung' on #street_number
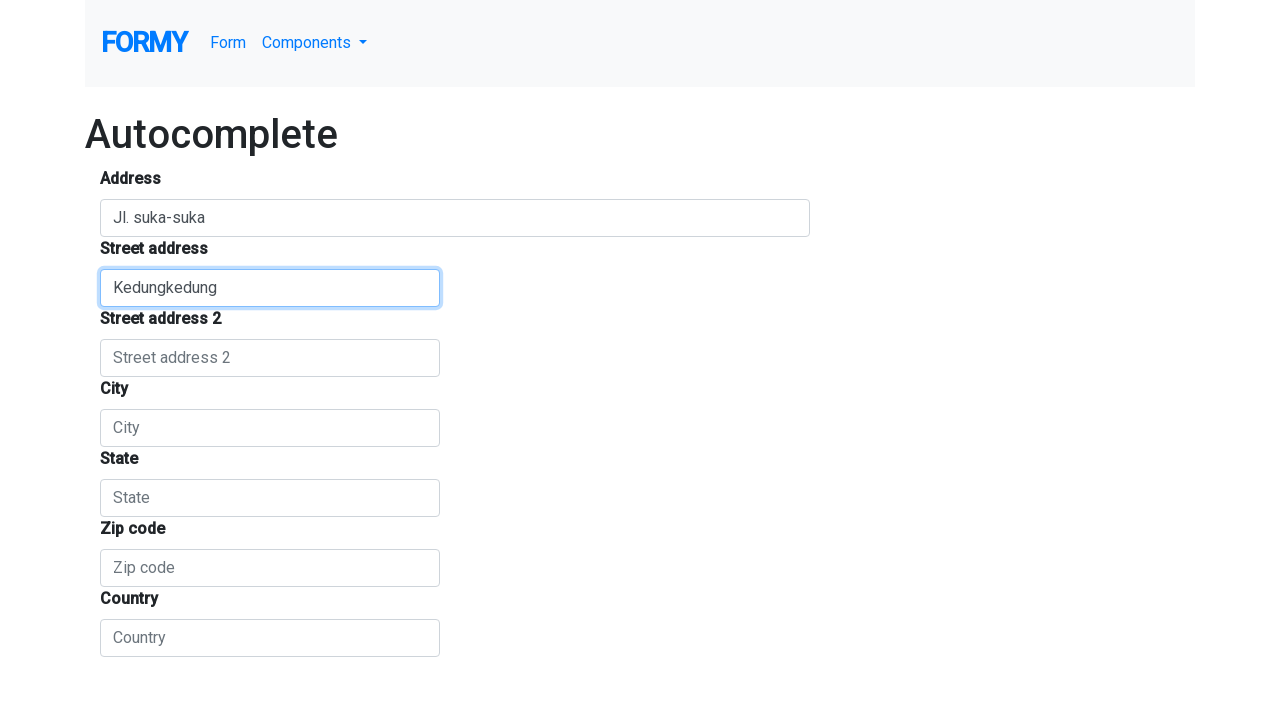

Clicked route field at (270, 358) on #route
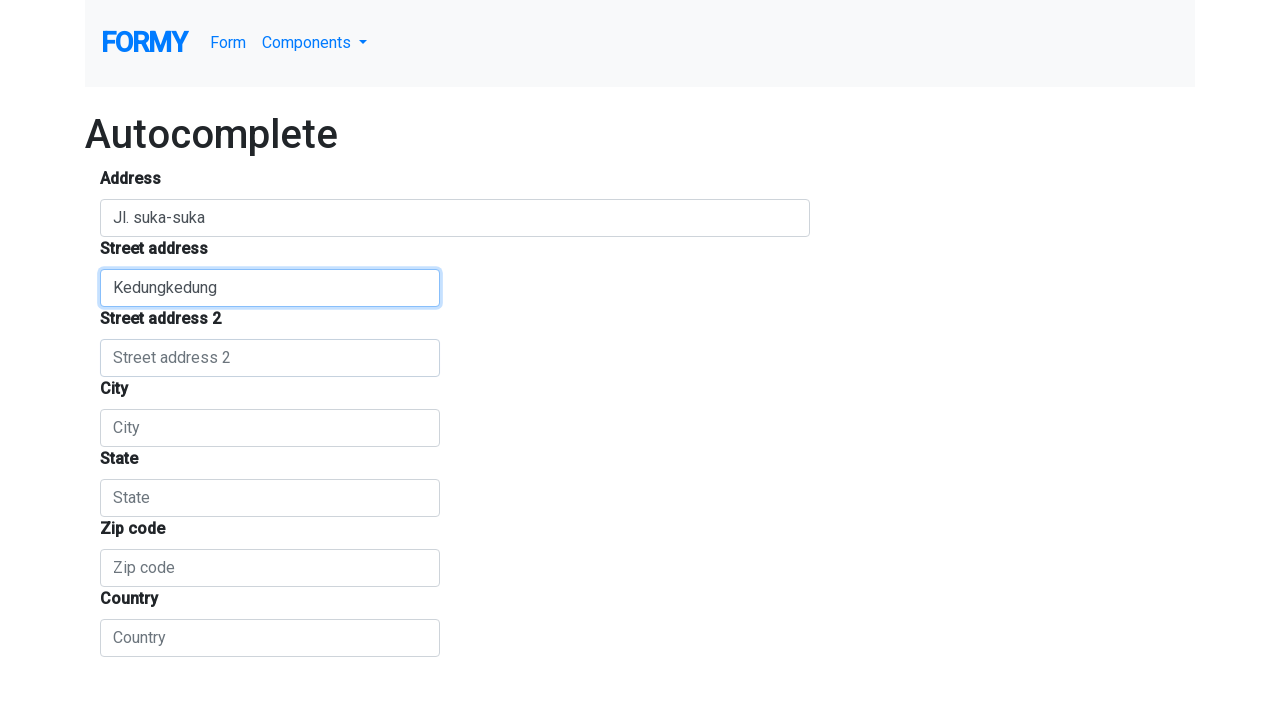

Filled route field with 'No. 10' on #route
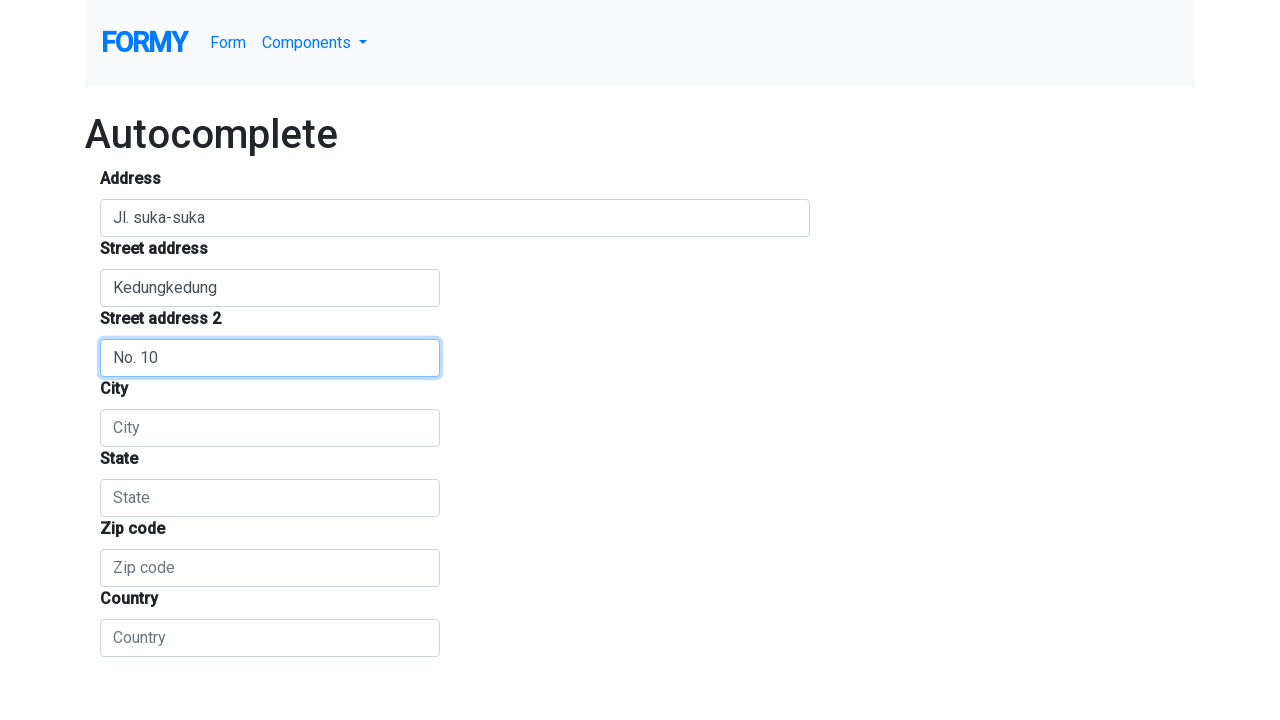

Clicked locality field at (270, 428) on #locality
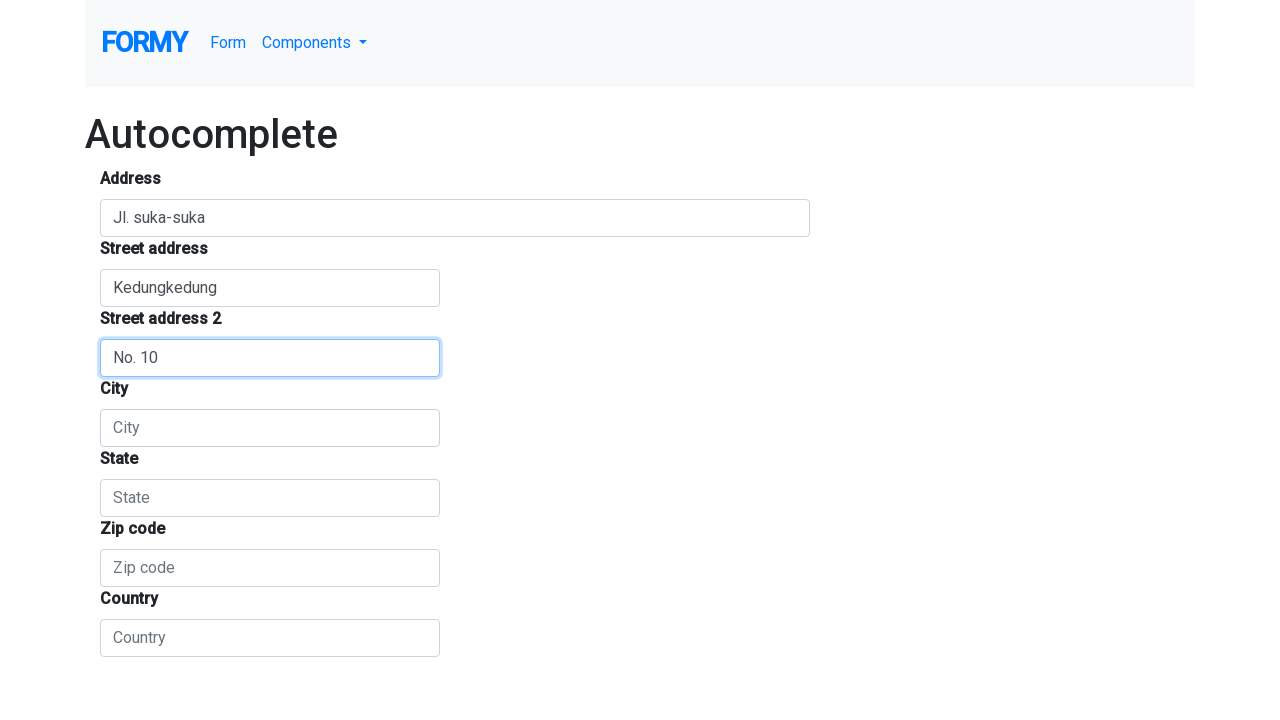

Filled locality field with 'Jakarta' on #locality
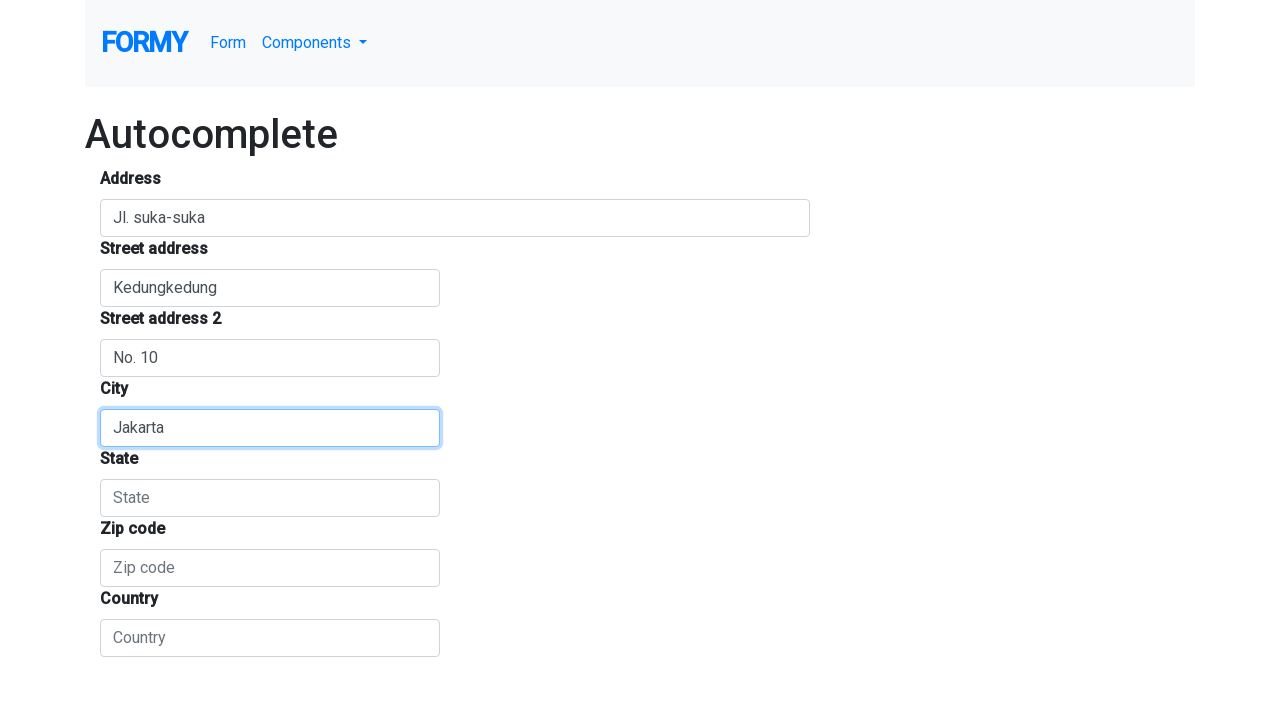

Clicked administrative area field at (270, 498) on #administrative_area_level_1
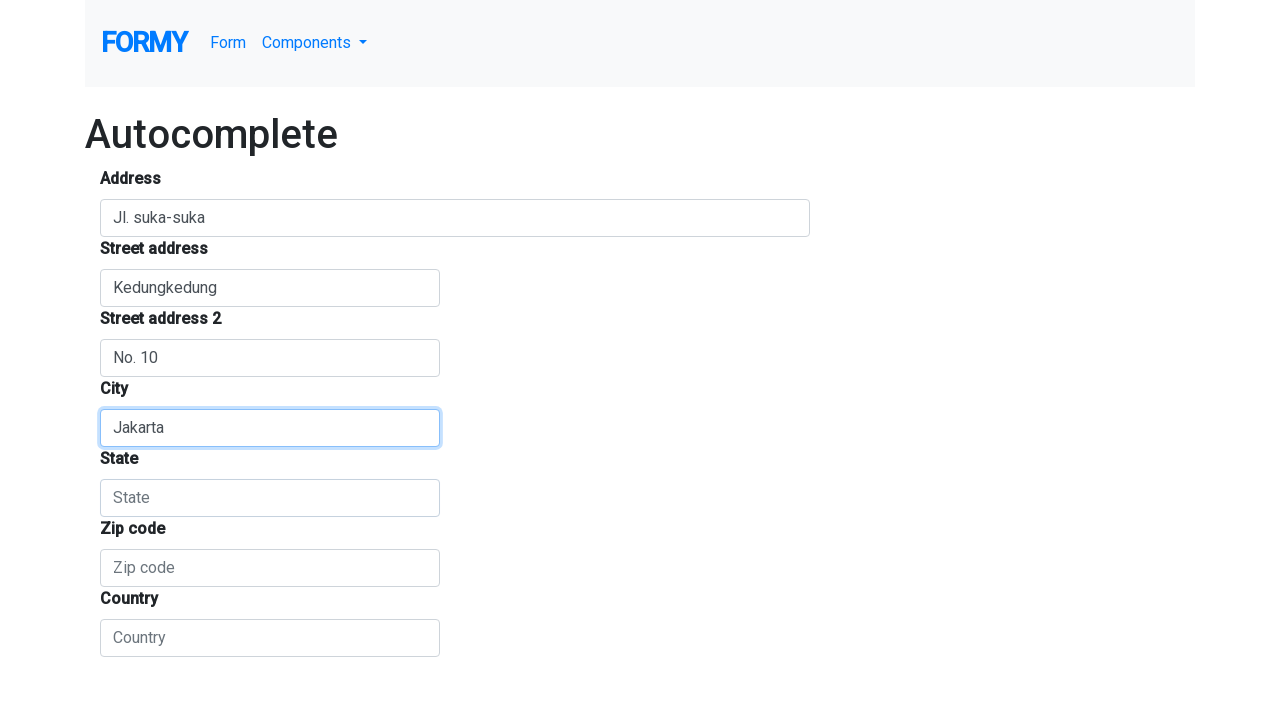

Filled administrative area field with 'Jakarta Selatan' on #administrative_area_level_1
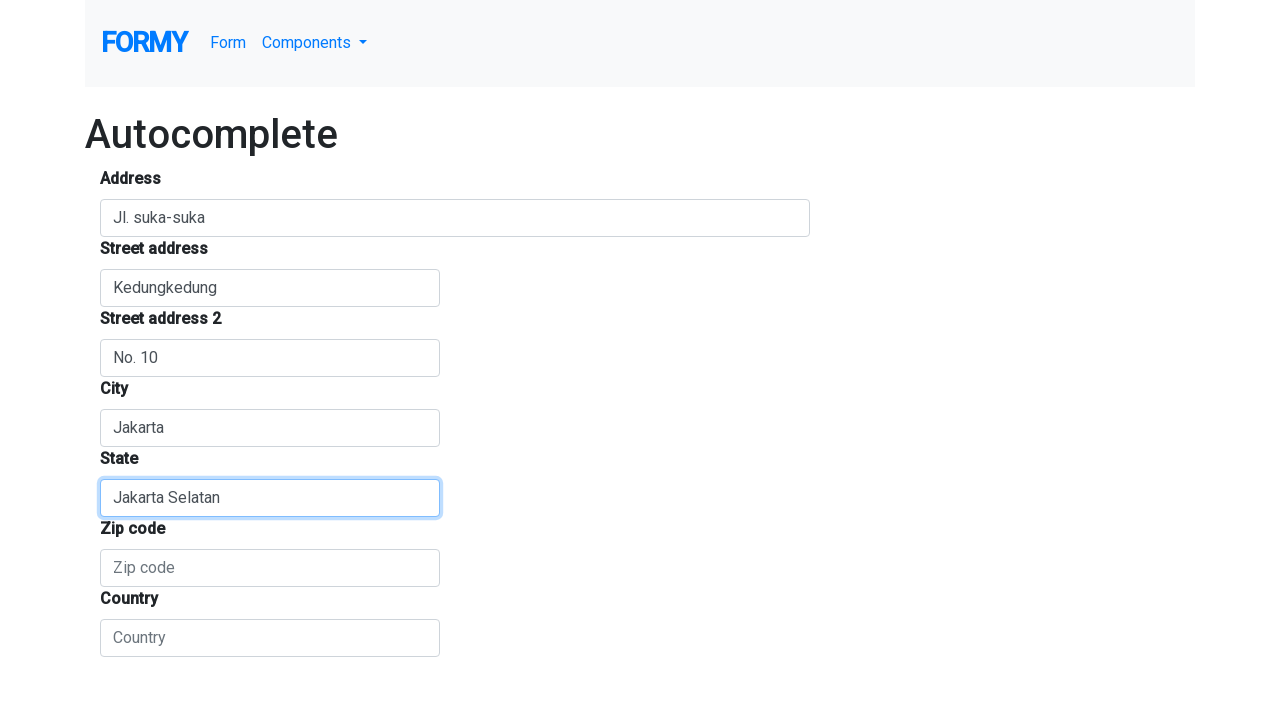

Clicked postal code field at (270, 568) on #postal_code
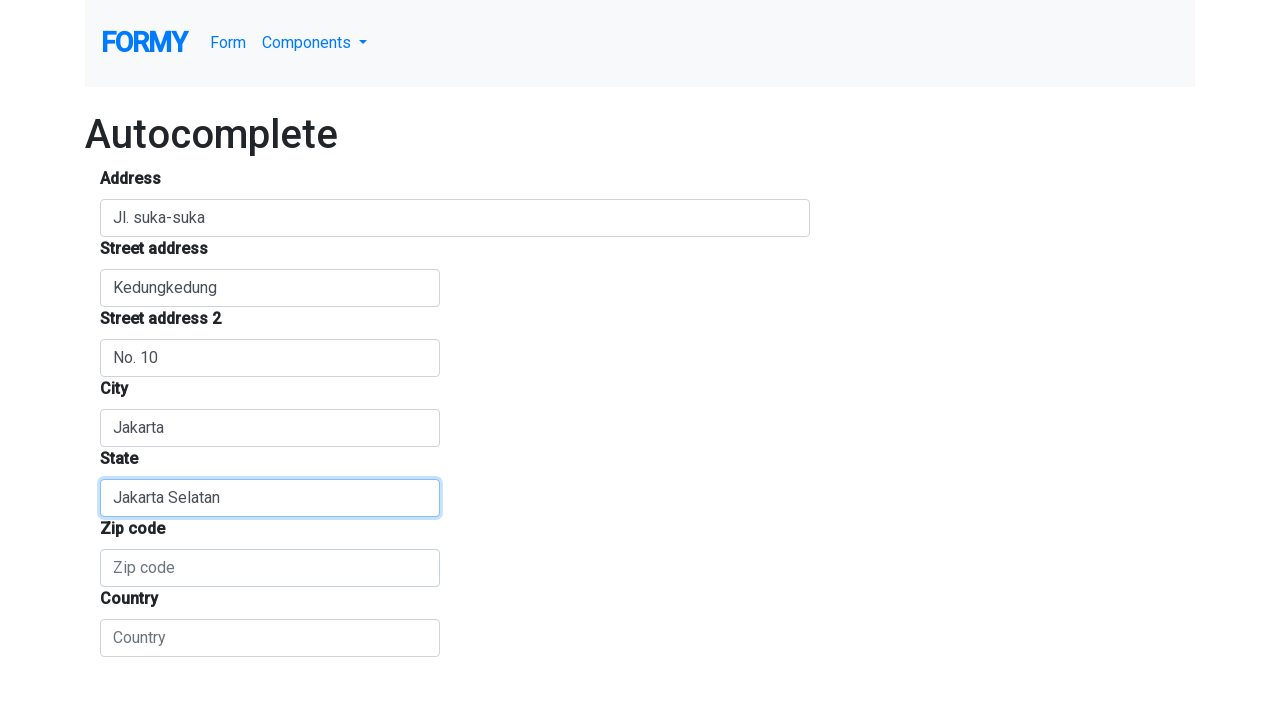

Filled postal code field with '22666' on #postal_code
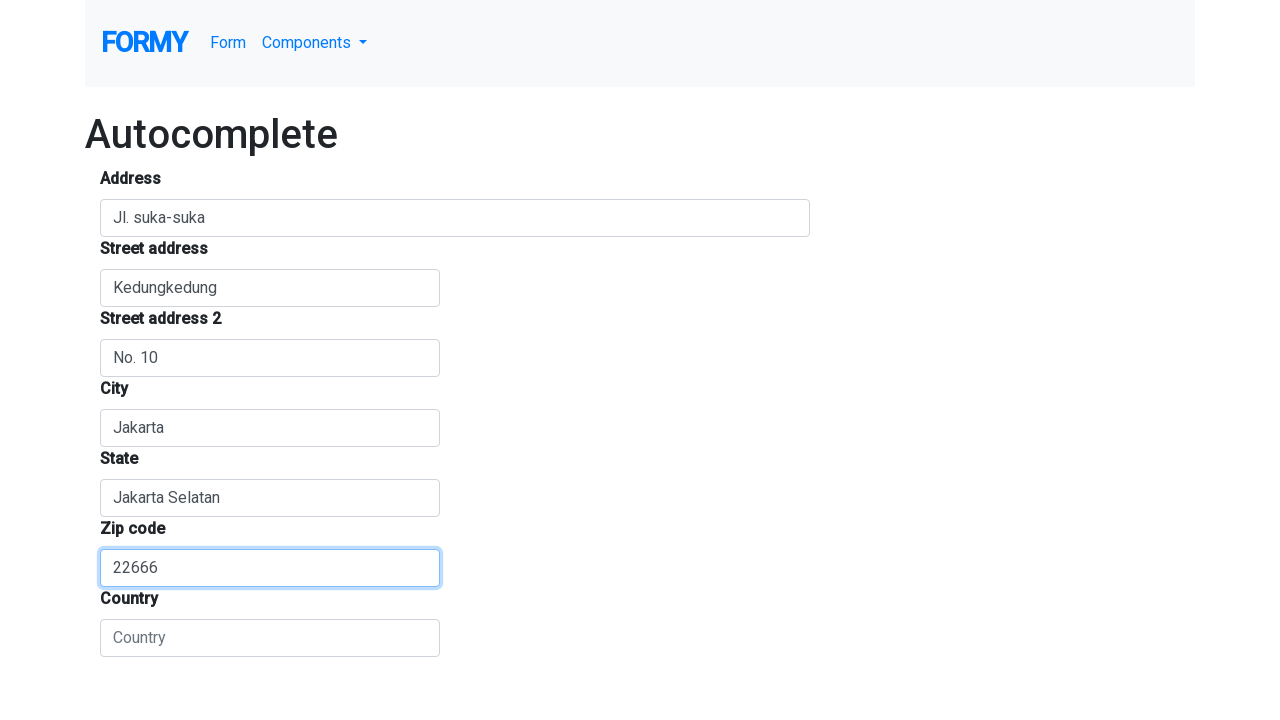

Clicked country field at (270, 638) on #country
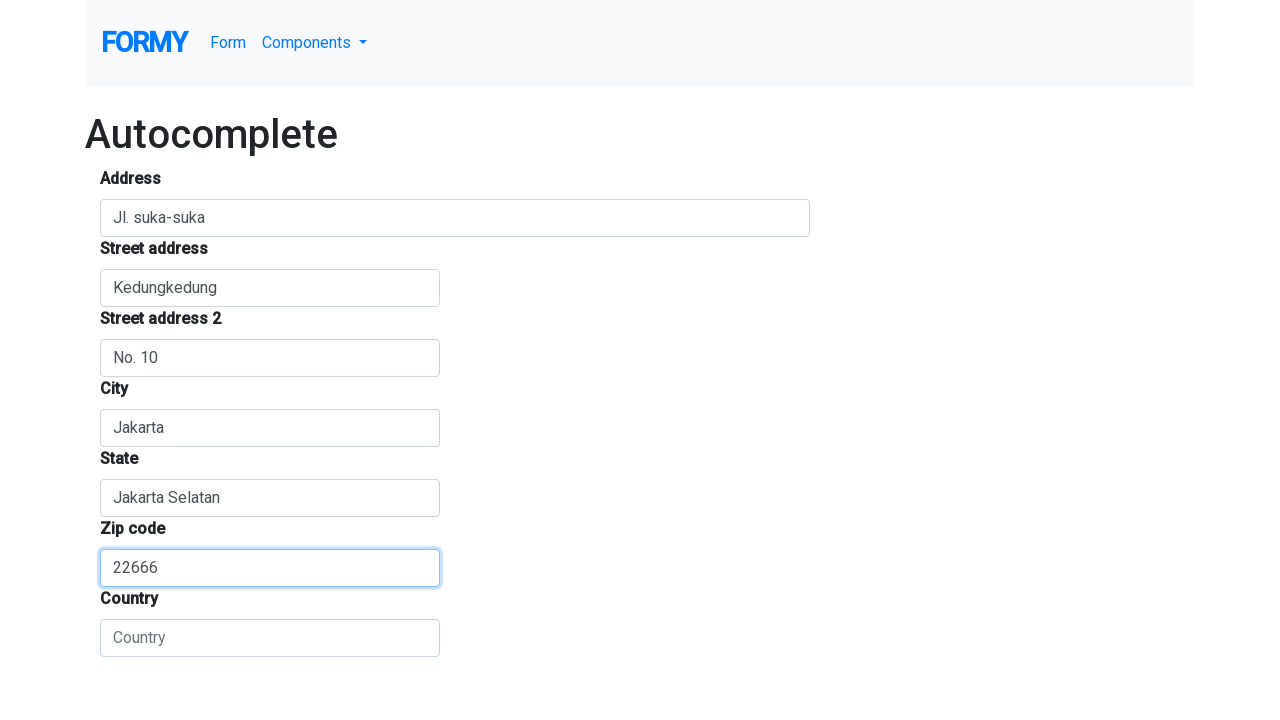

Filled country field with 'Indonesia' on #country
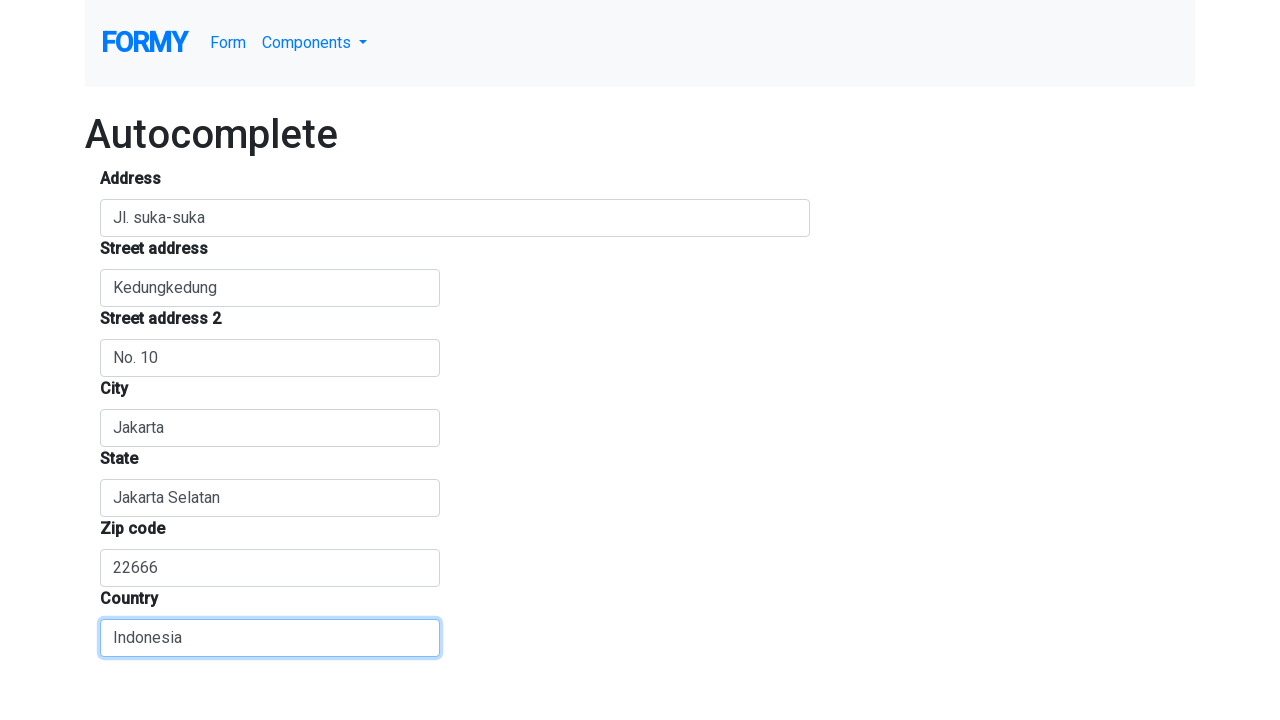

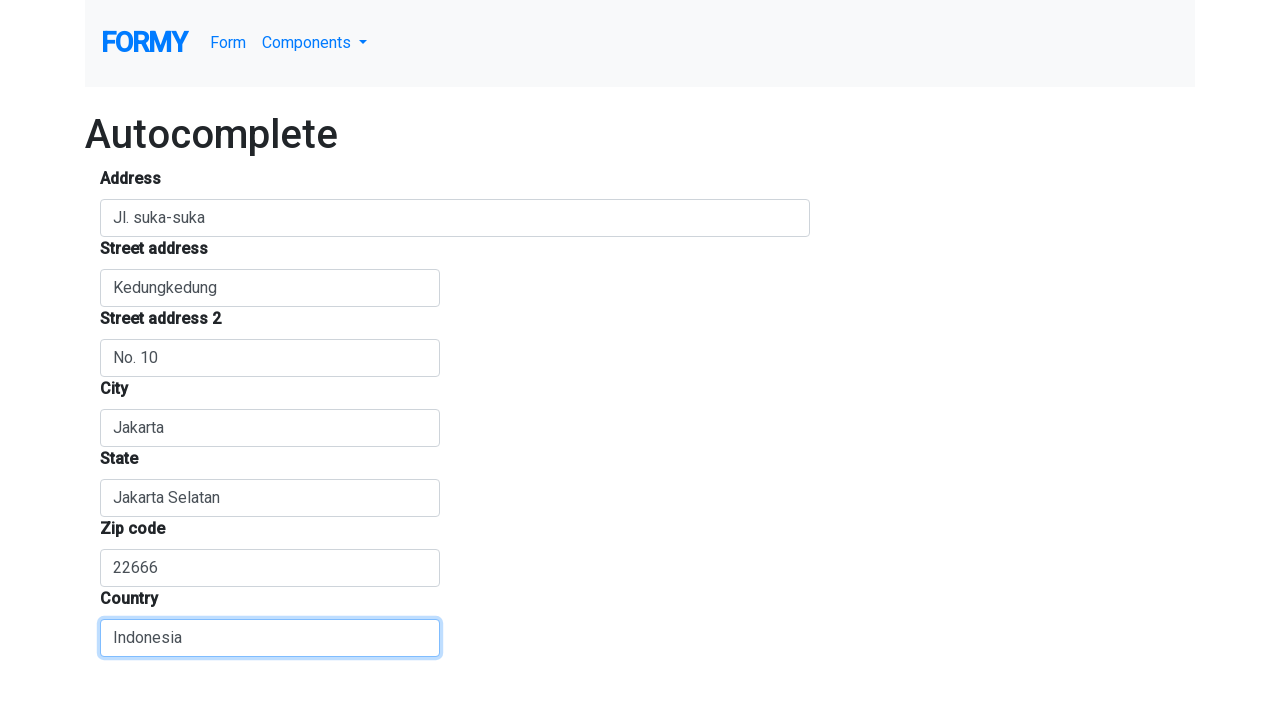